Loads the Chrome Dino Runner game page and performs jump actions by pressing the spacebar multiple times to play the game

Starting URL: https://dinorunner.com

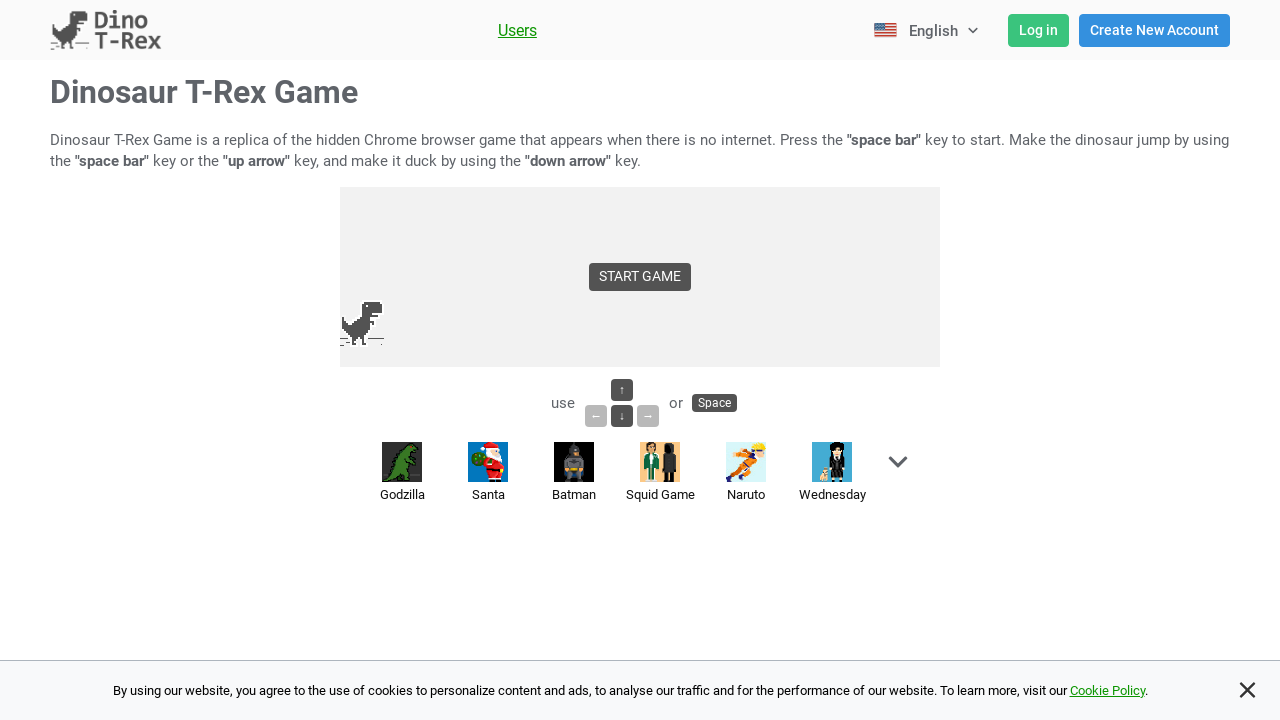

Chrome Dino Runner game page loaded
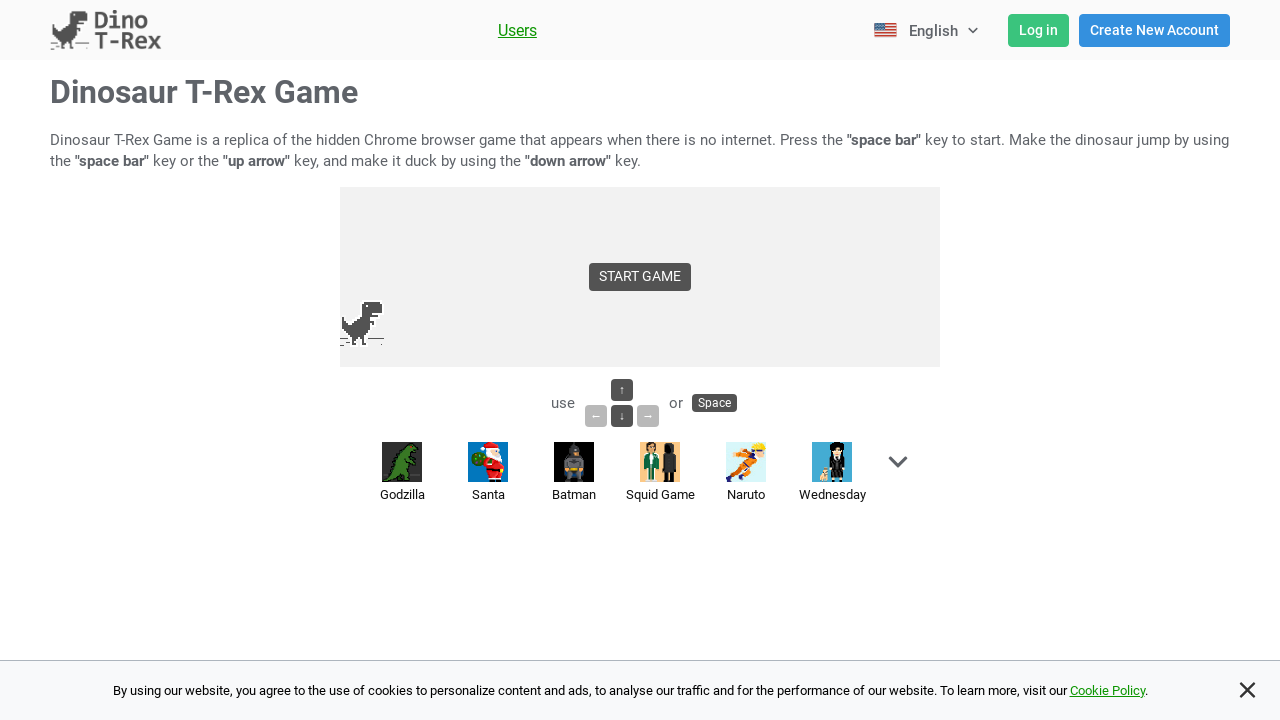

Pressed spacebar to start the game and perform first jump
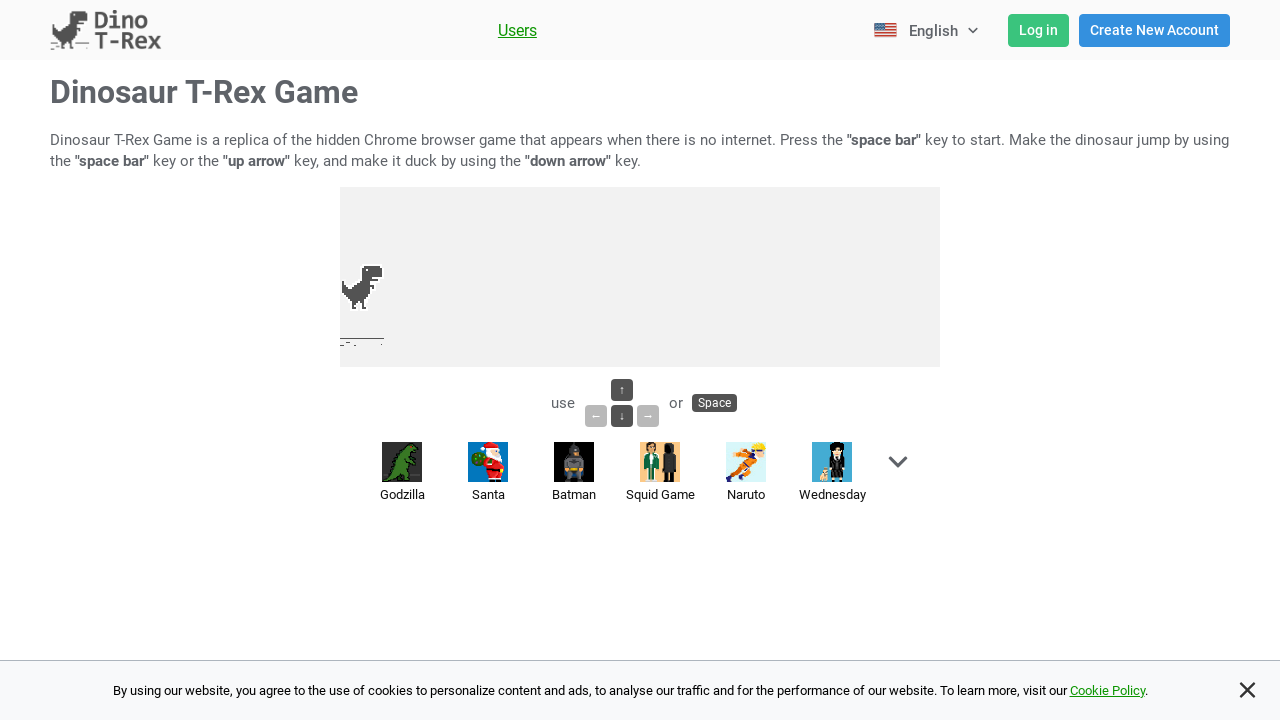

Waited 1 second
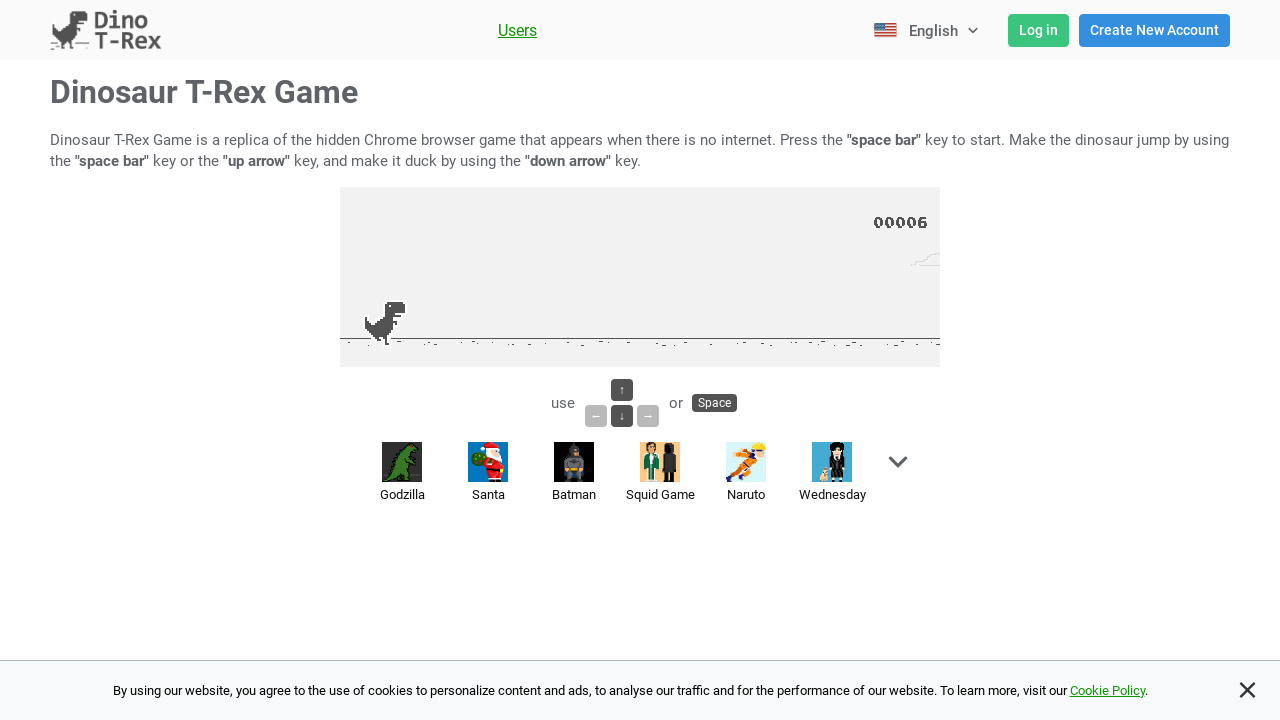

Pressed spacebar to perform second jump
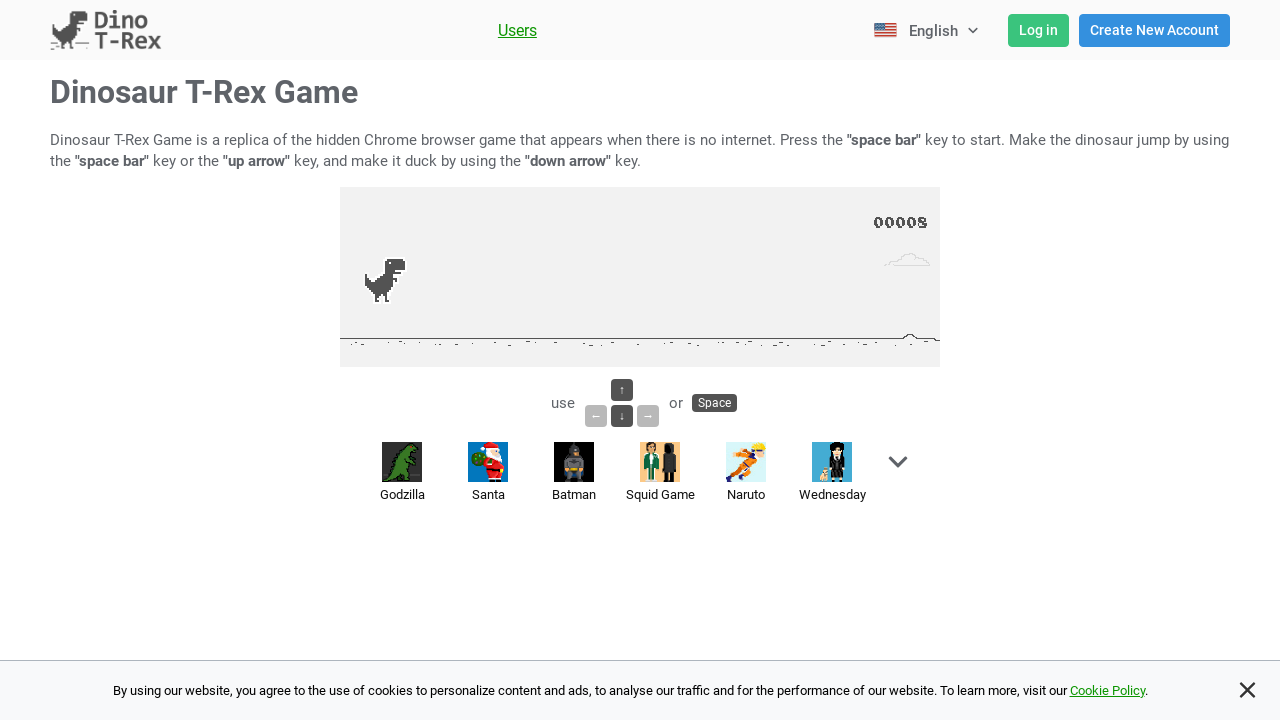

Waited 1 second
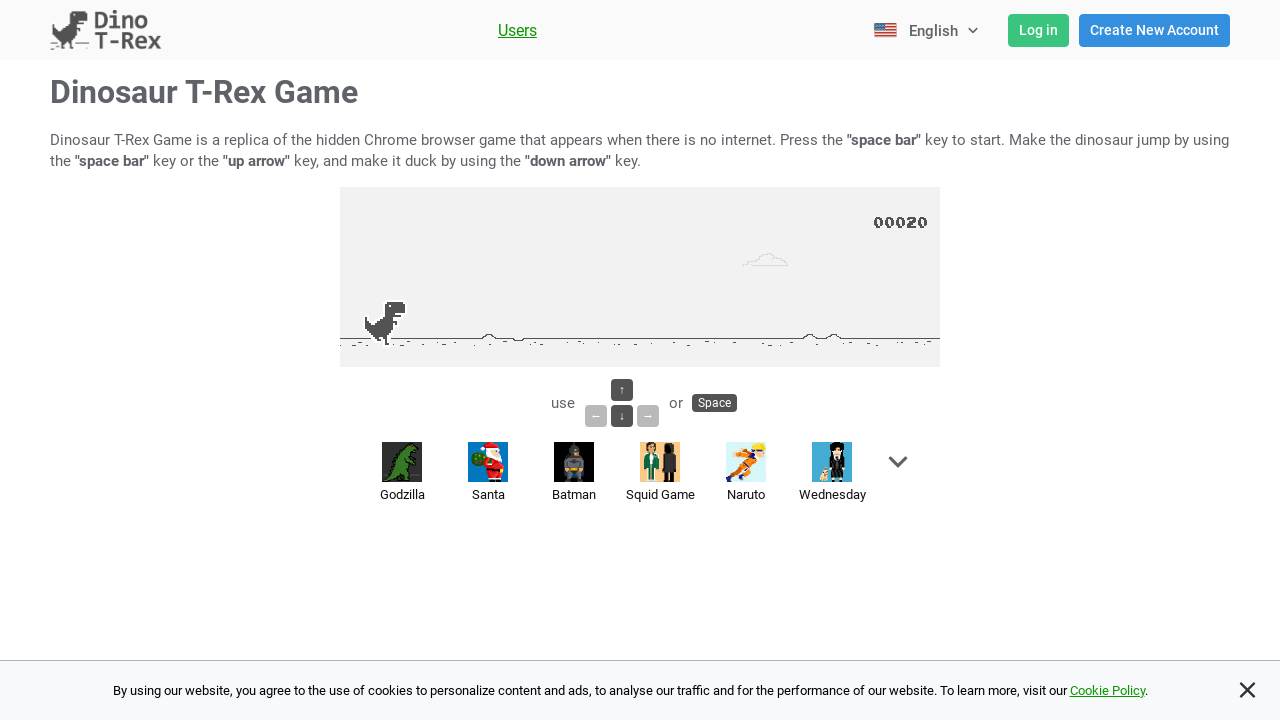

Pressed spacebar to perform third jump
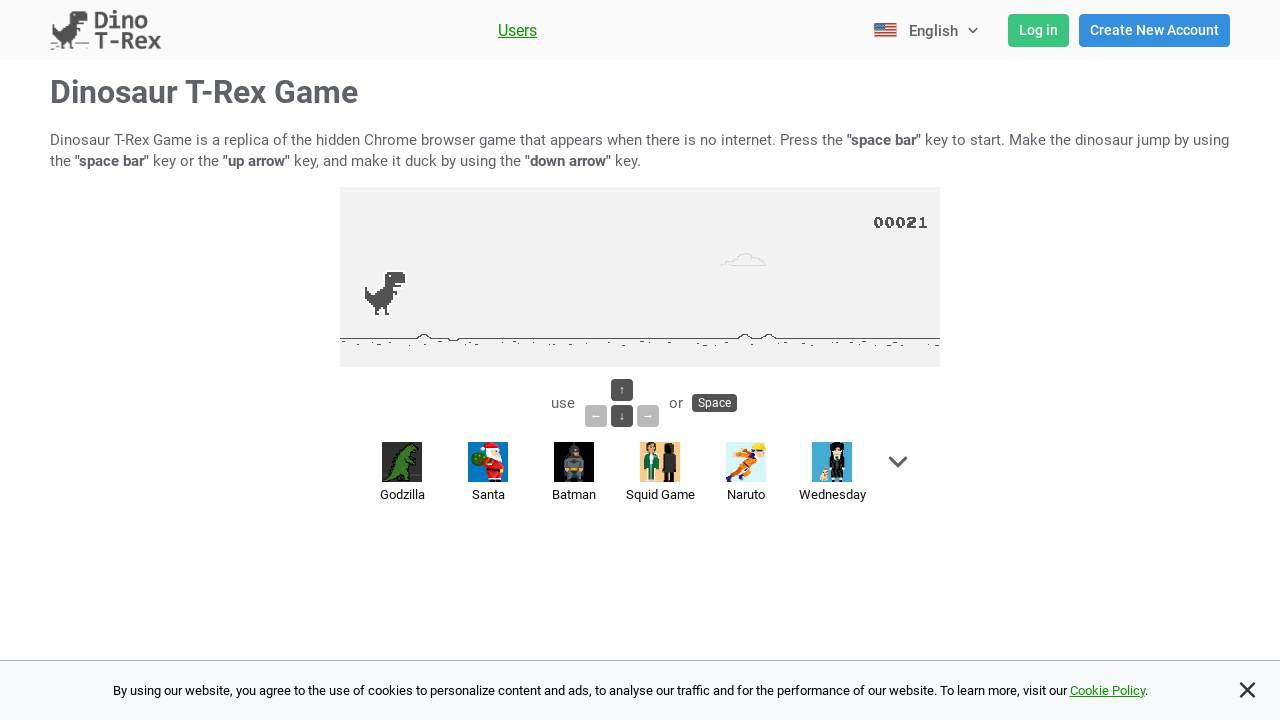

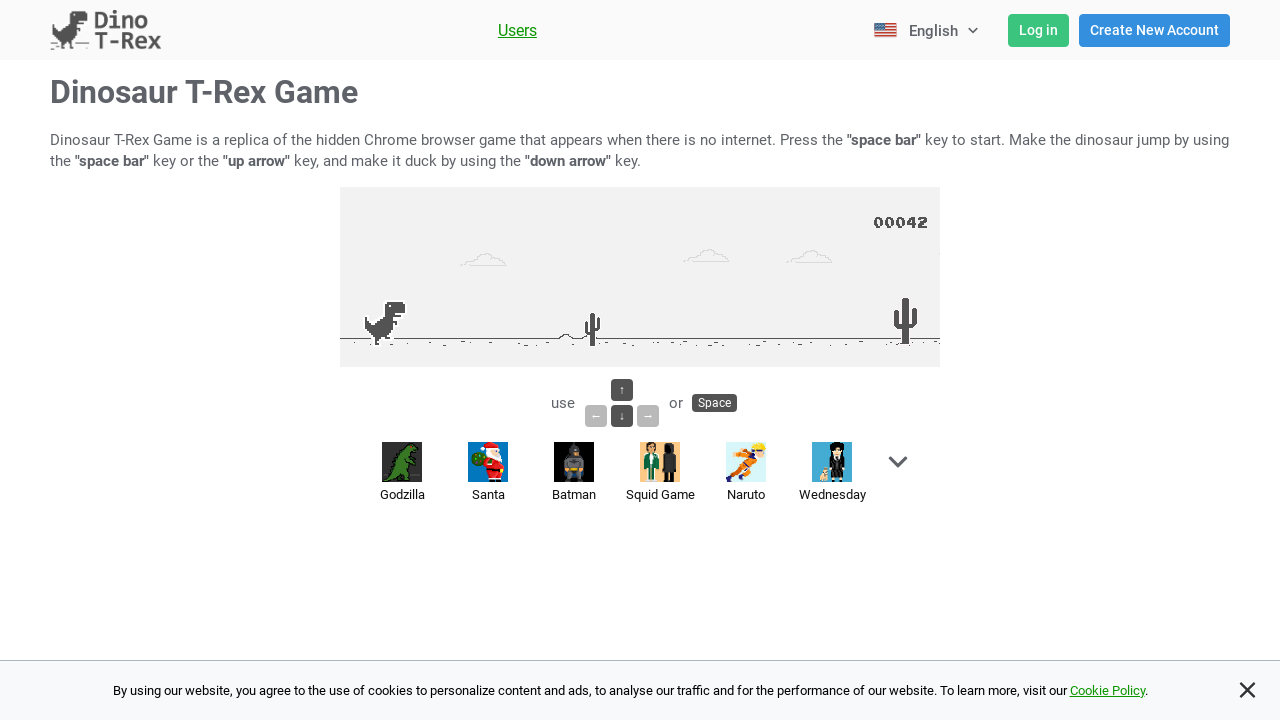